Tests checkbox and dropdown form controls by navigating to respective pages, checking checkbox states, and selecting dropdown options

Starting URL: https://the-internet.herokuapp.com/

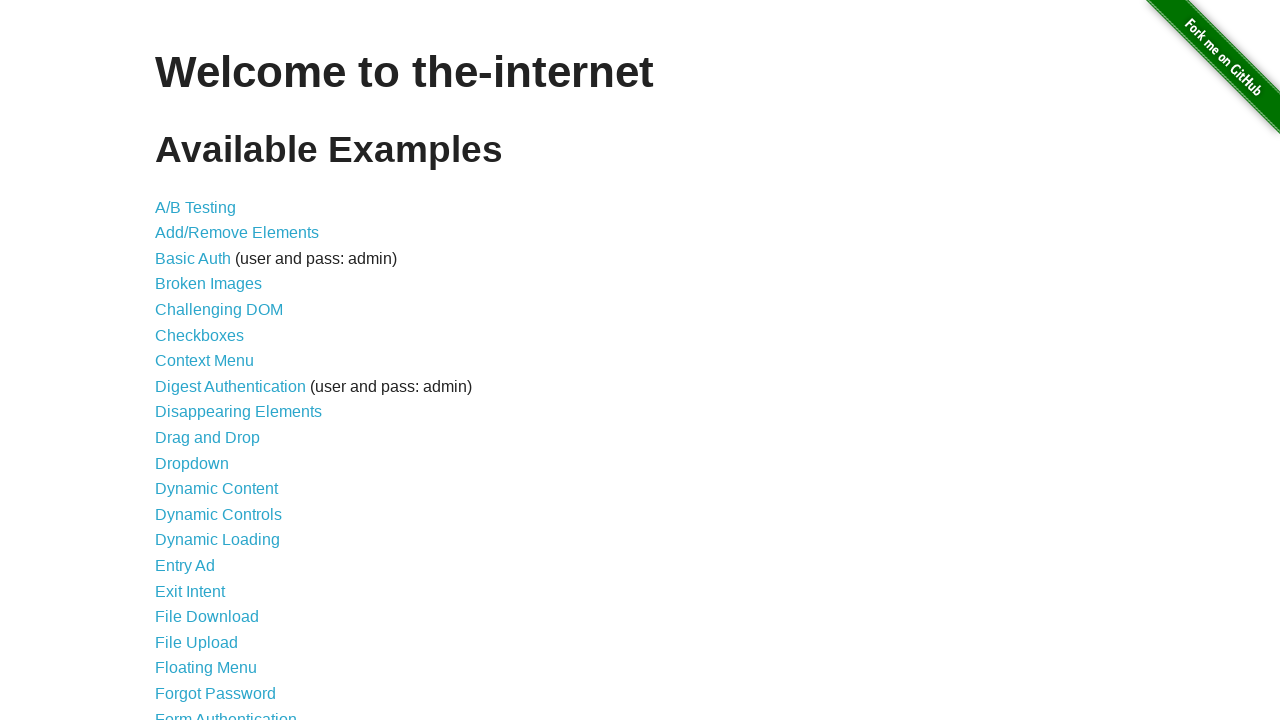

Clicked on Checkboxes link to navigate to checkboxes page at (200, 335) on xpath=//a[text() = 'Checkboxes']
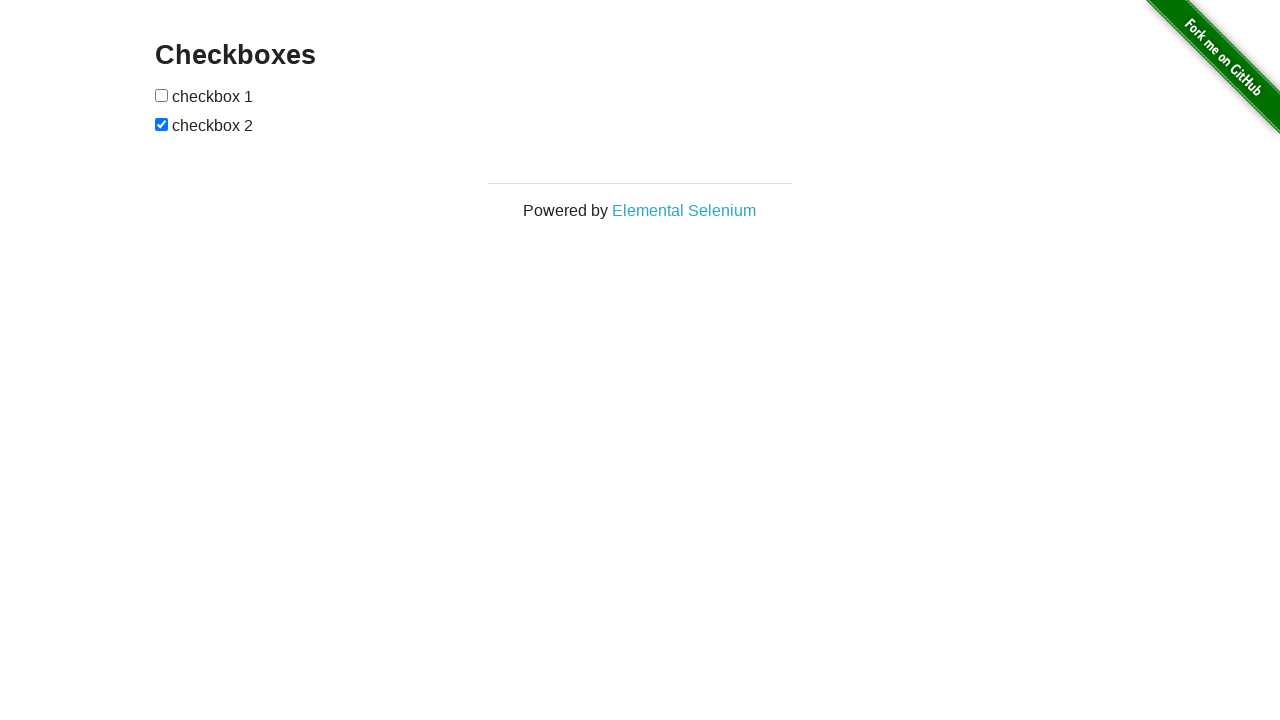

Checkboxes page header is visible
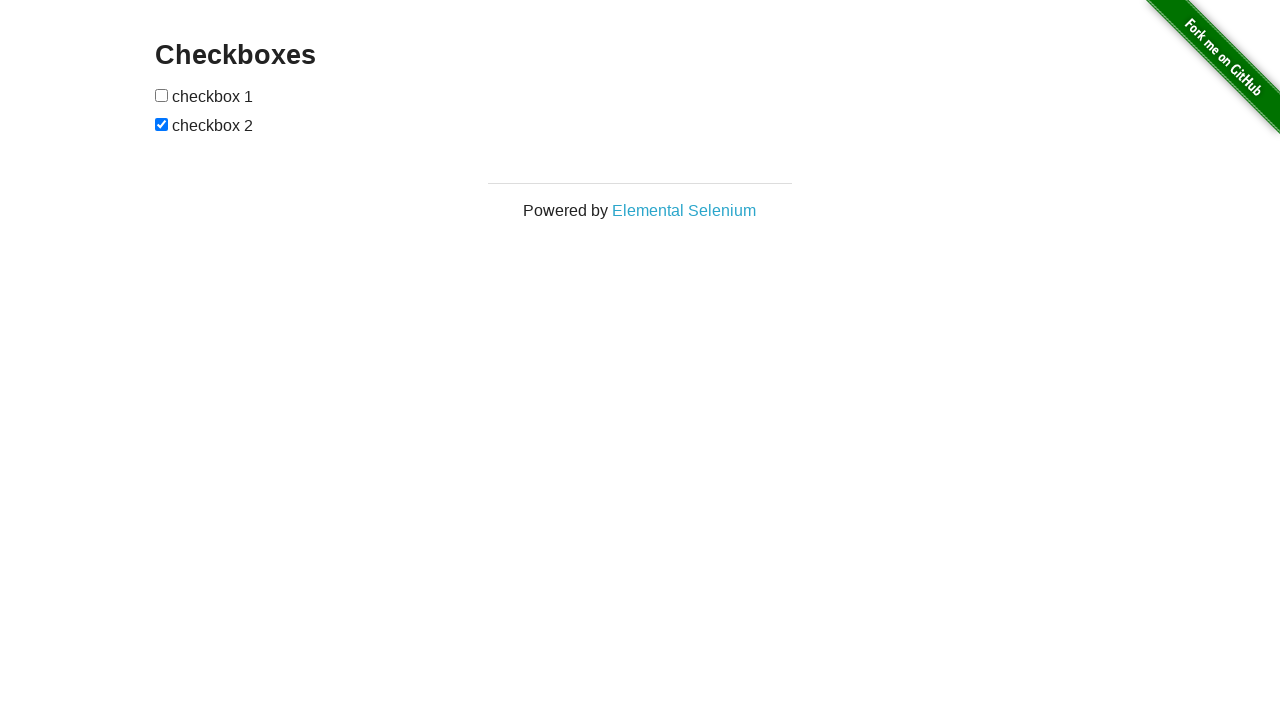

Verified checkbox 2 state: checked=True
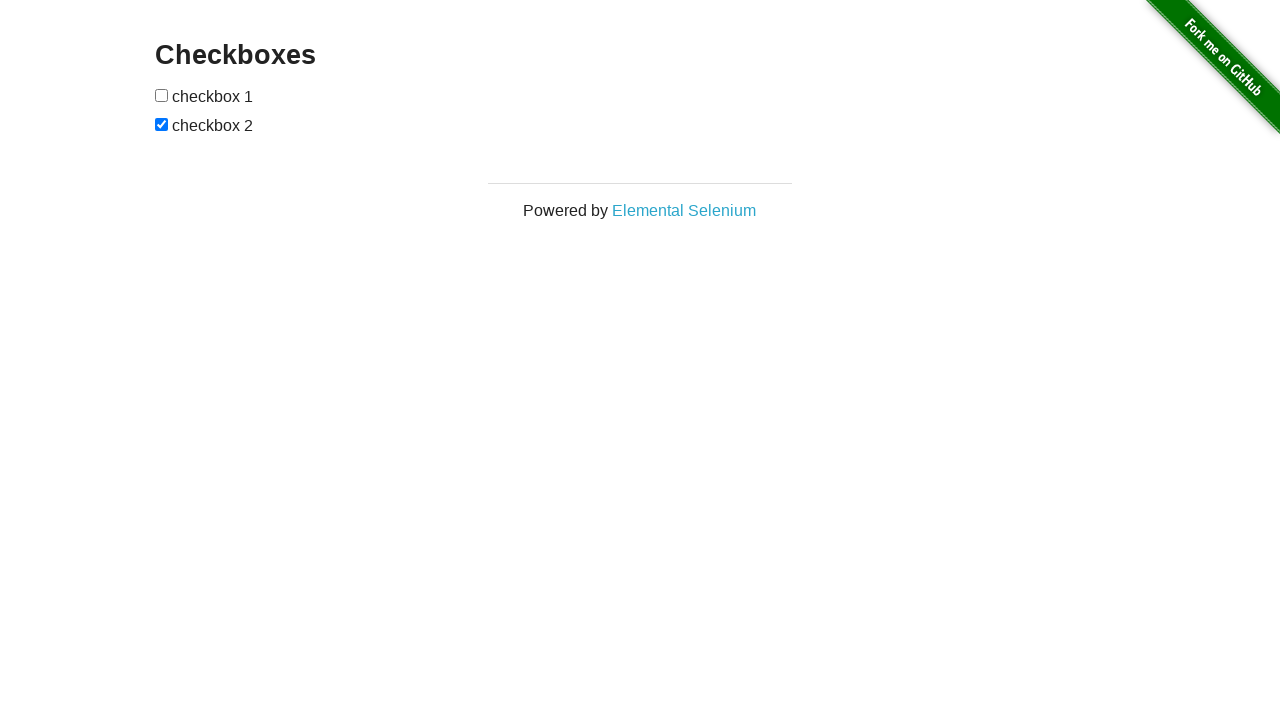

Verified checkbox 1 is enabled: True
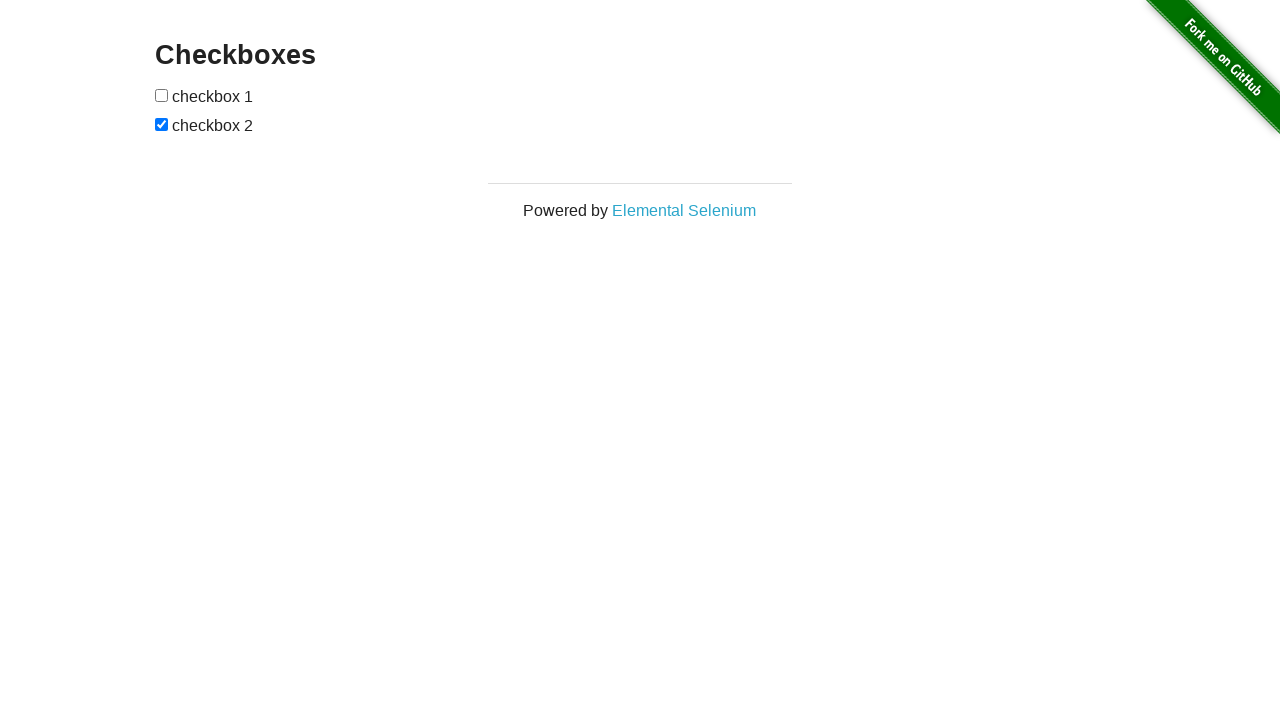

Navigated back to main page
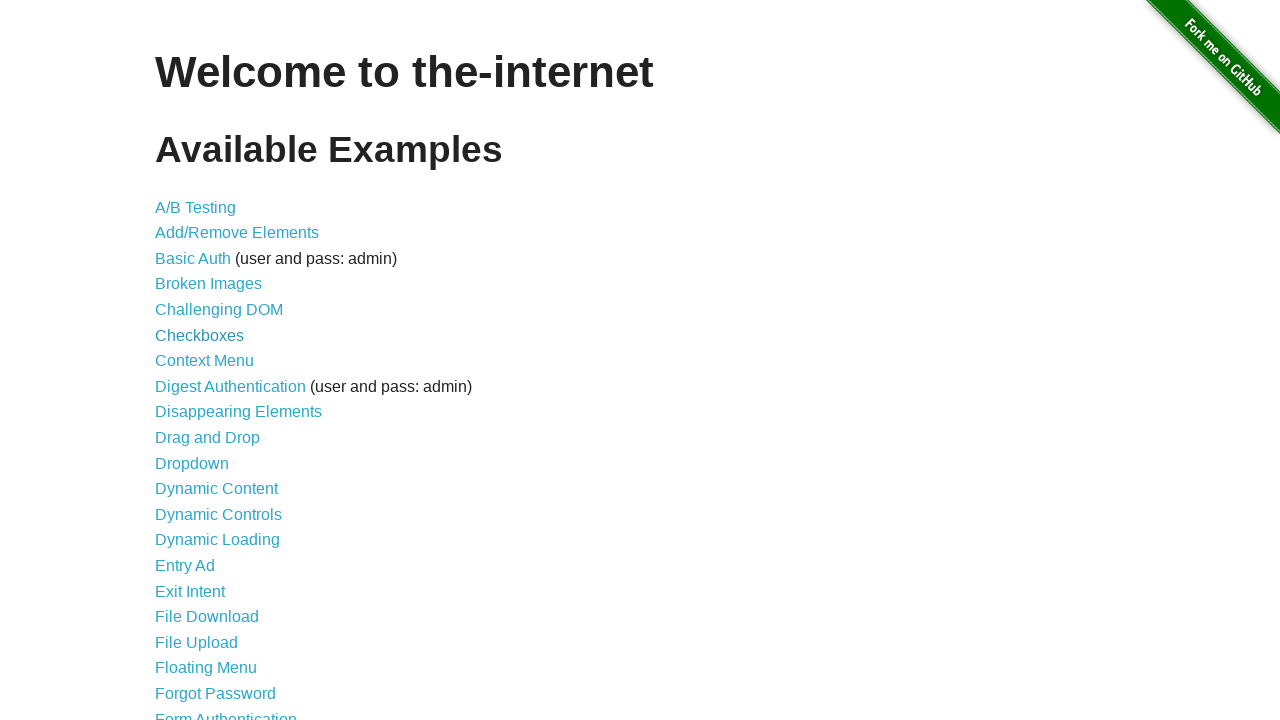

Clicked on Dropdown link to navigate to dropdown page at (192, 463) on xpath=//a[text() = 'Dropdown']
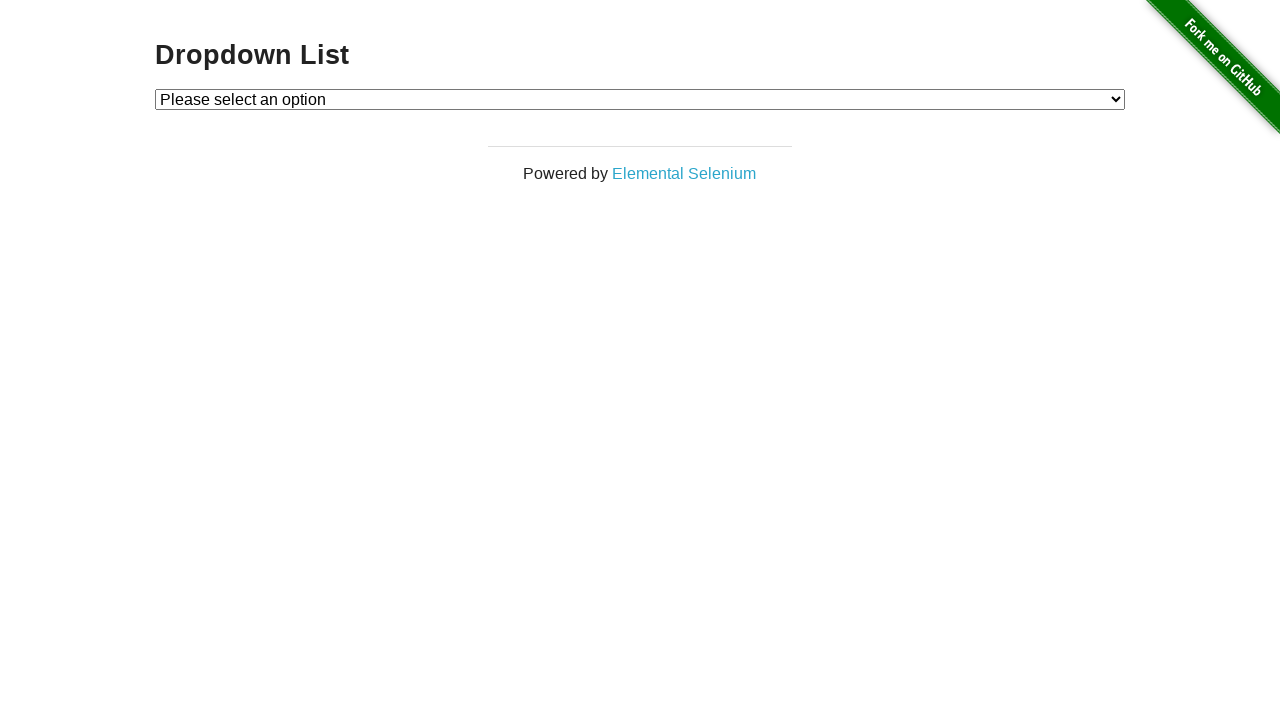

Dropdown page header is visible
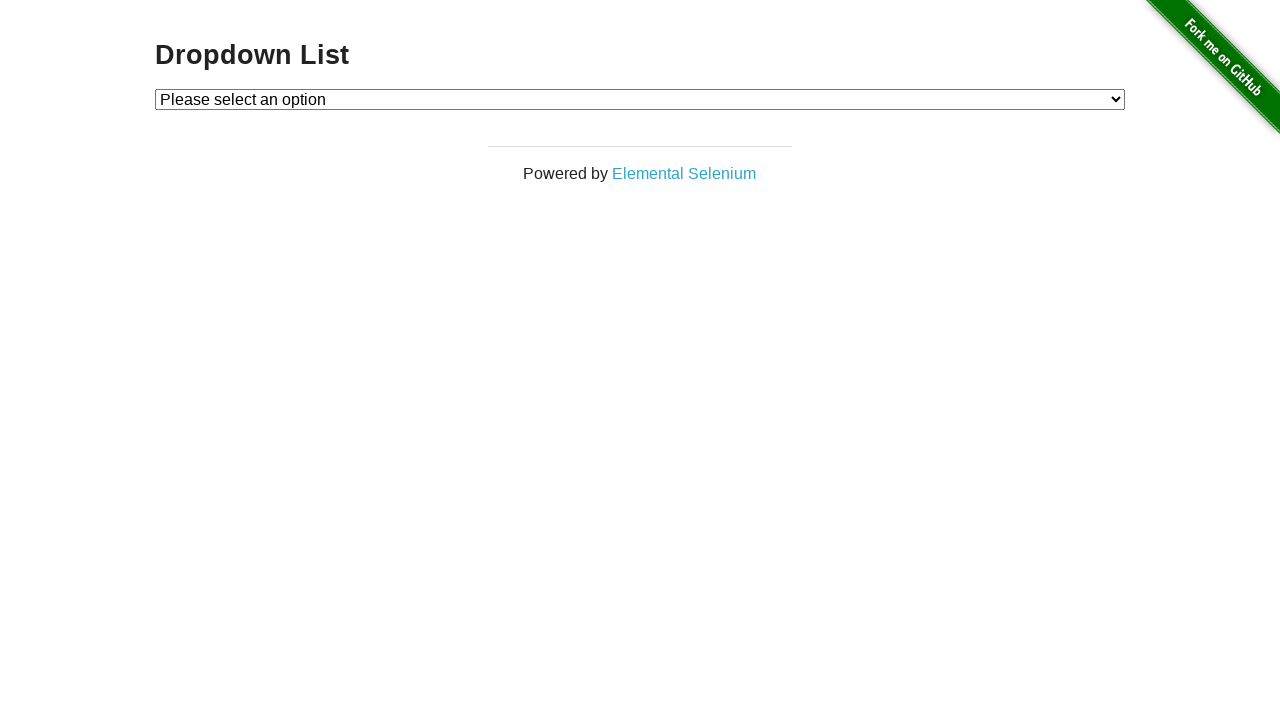

Selected option 2 from the dropdown list on [id='dropdown']
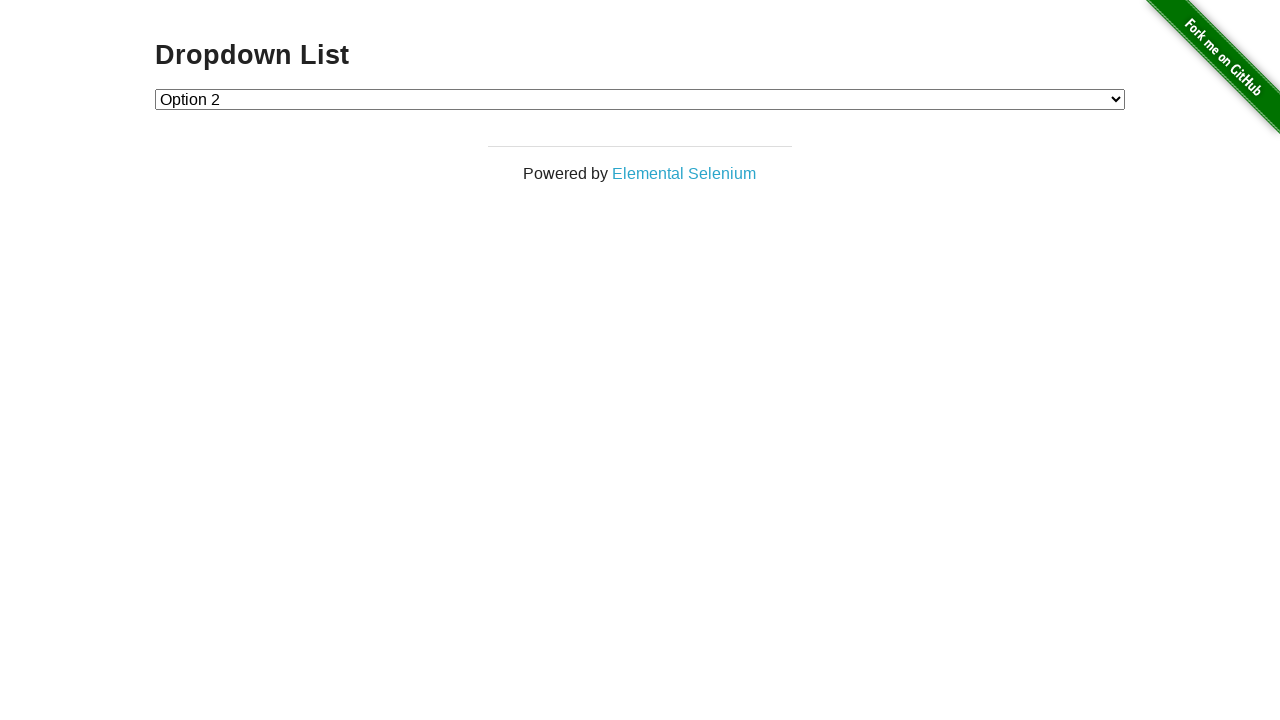

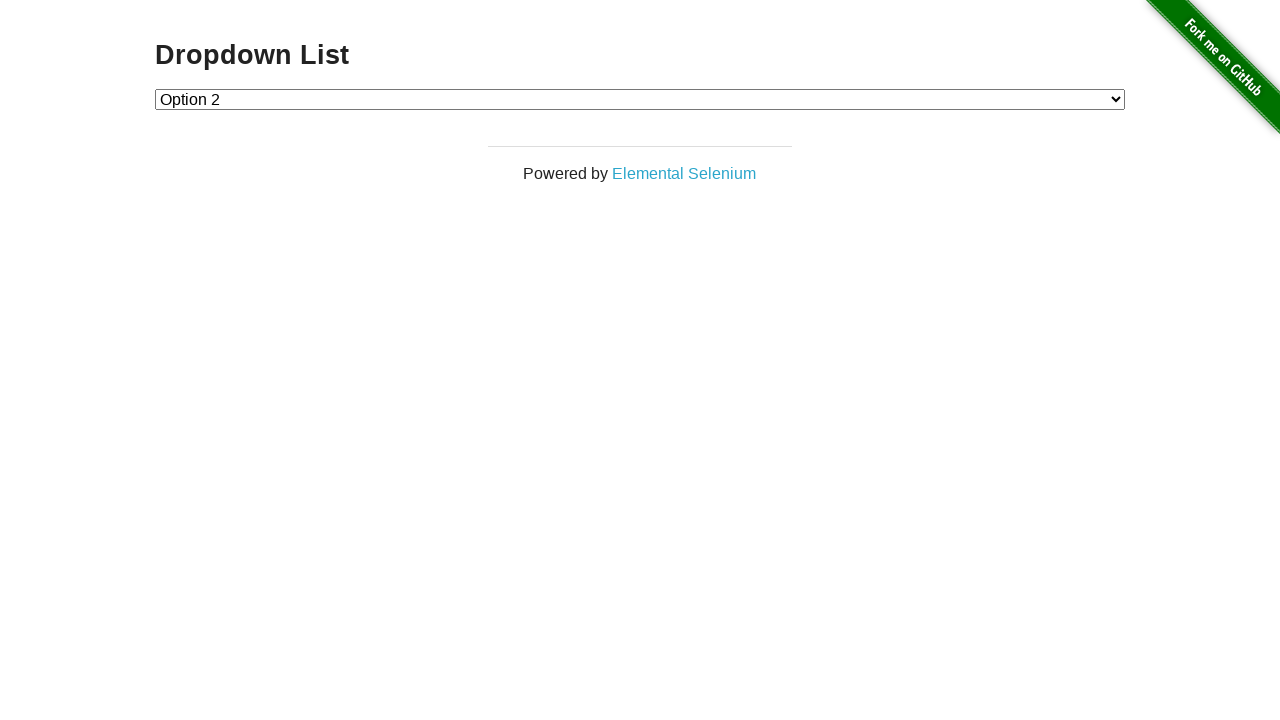